Tests adding specific grocery items (Cucumber, Brocolli, Beetroot) to cart on an e-commerce practice site by iterating through products and clicking add to cart buttons for matching items

Starting URL: https://rahulshettyacademy.com/seleniumPractise/

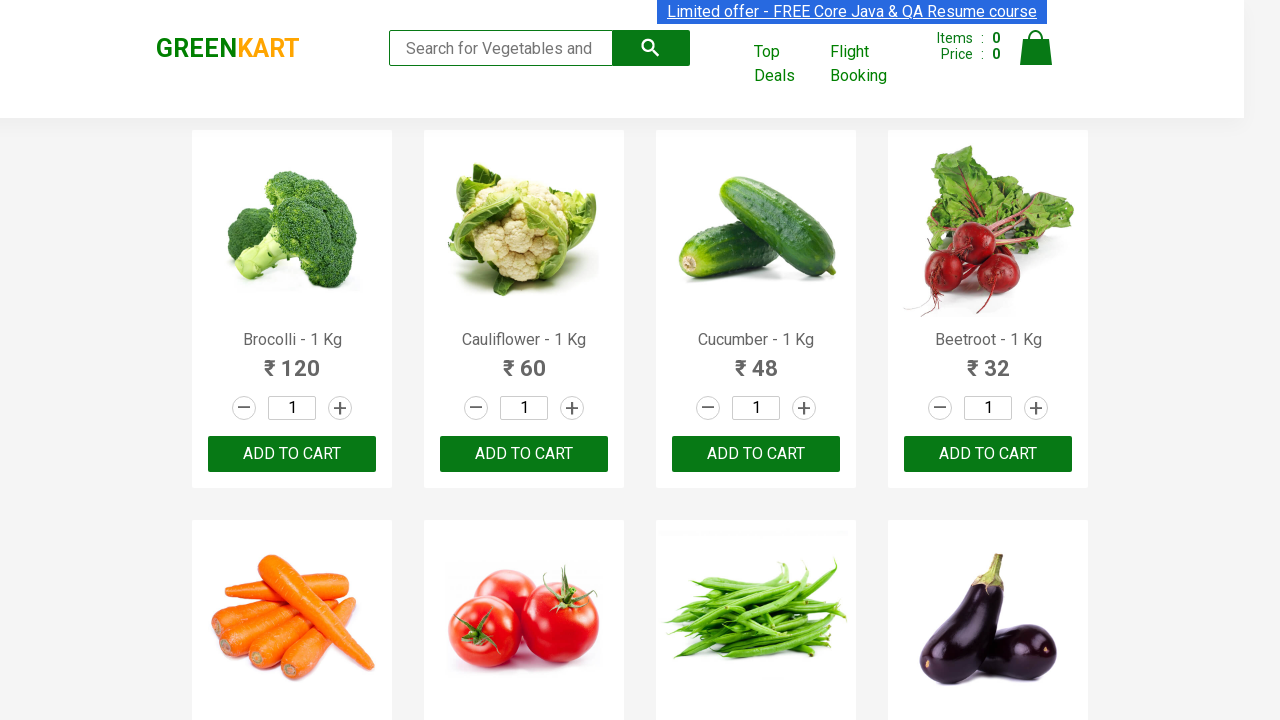

Waited for product names to load on the page
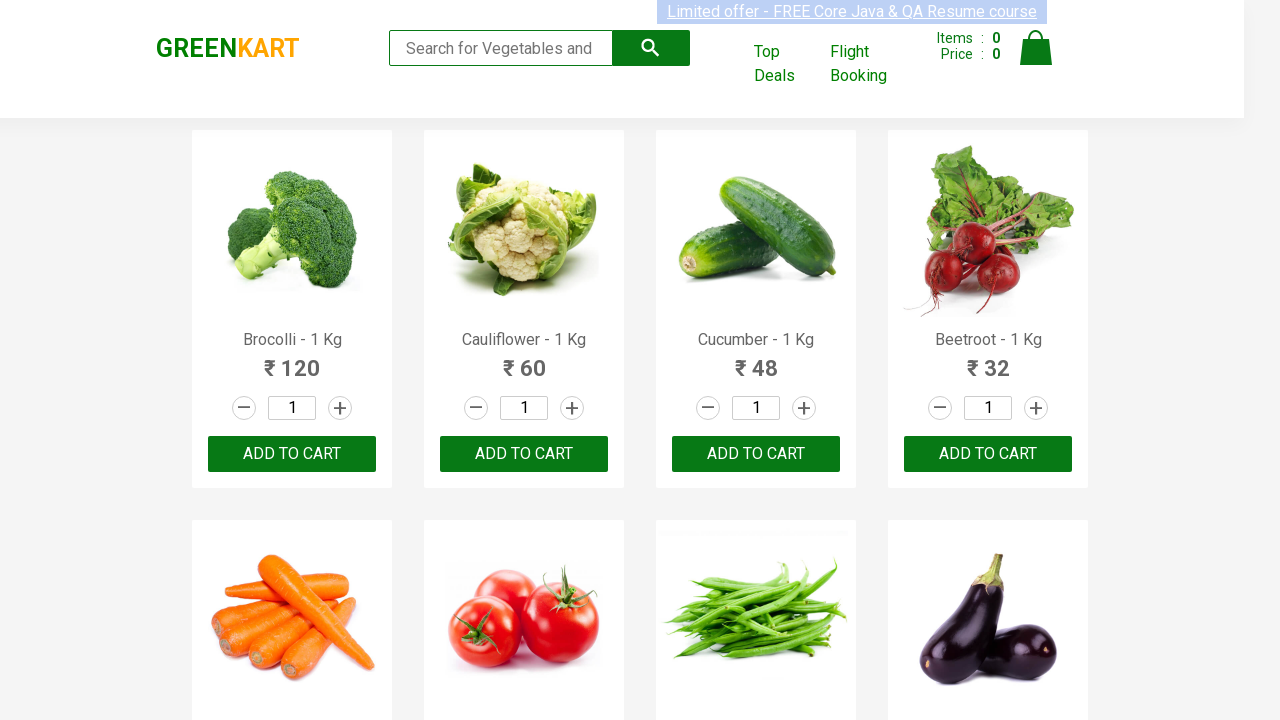

Retrieved all product name elements from the page
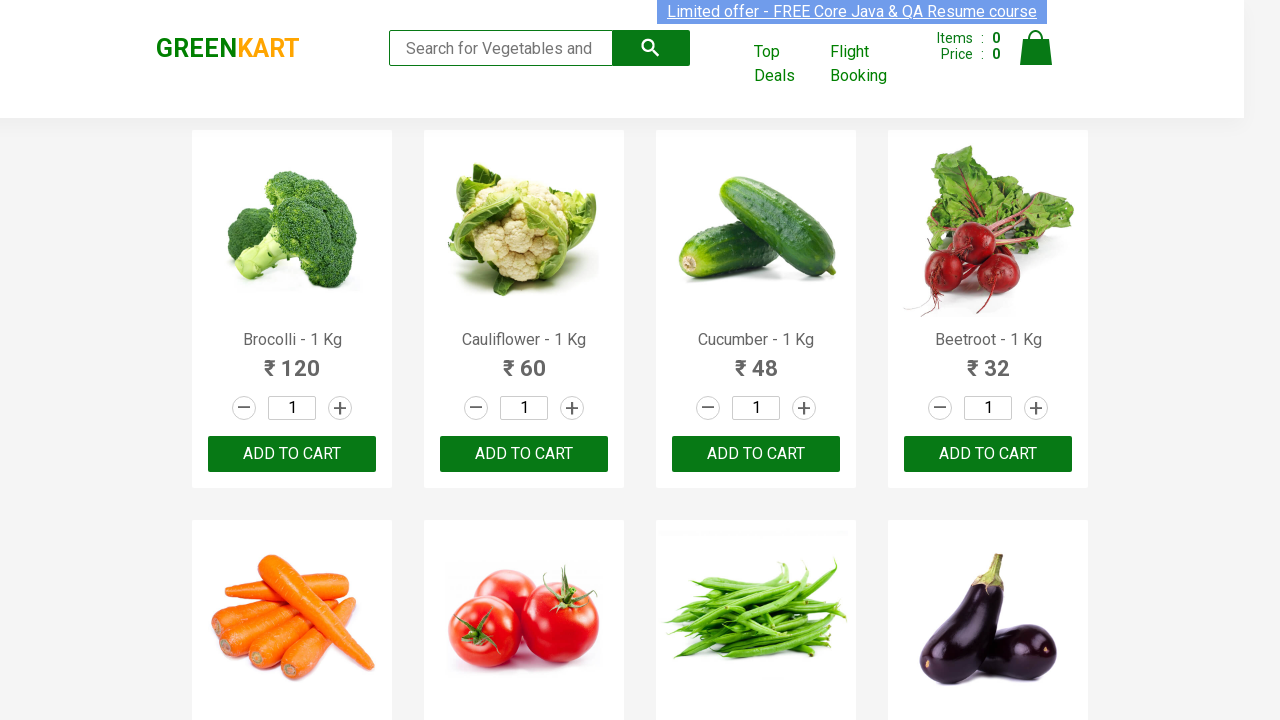

Extracted product text: Brocolli - 1 Kg
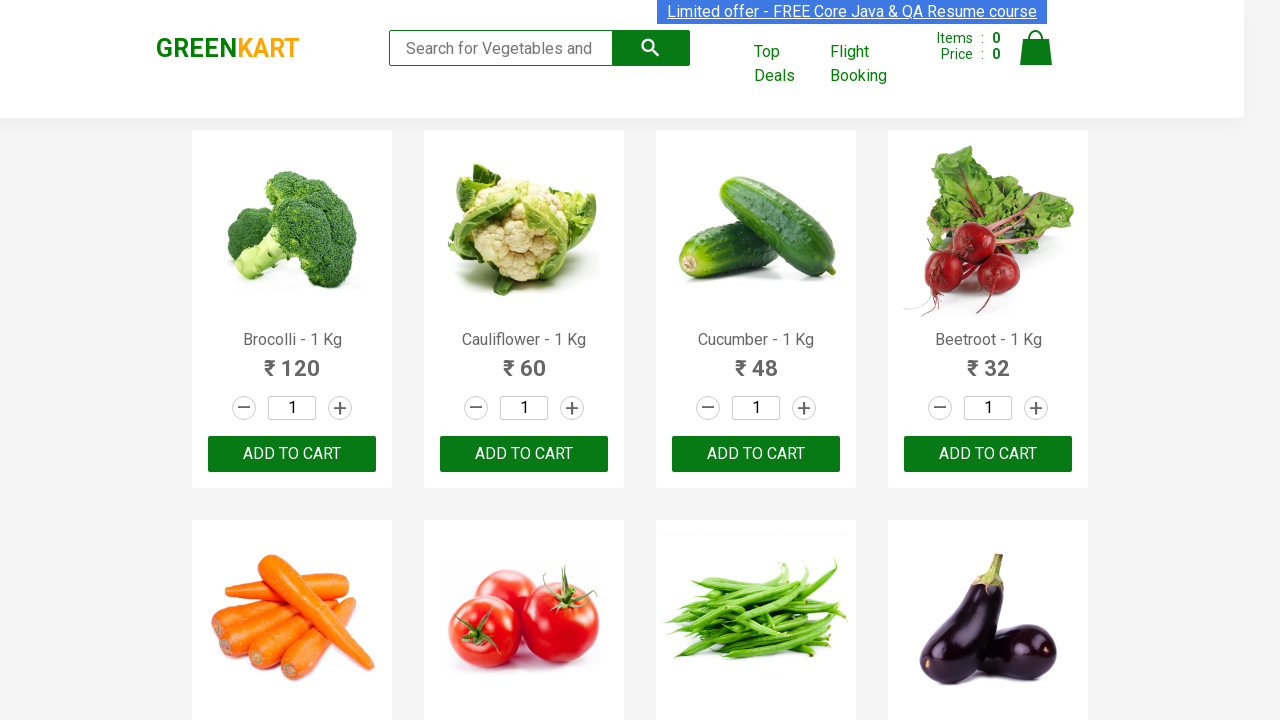

Found matching item 'Brocolli' - adding to cart (item 1 of 3)
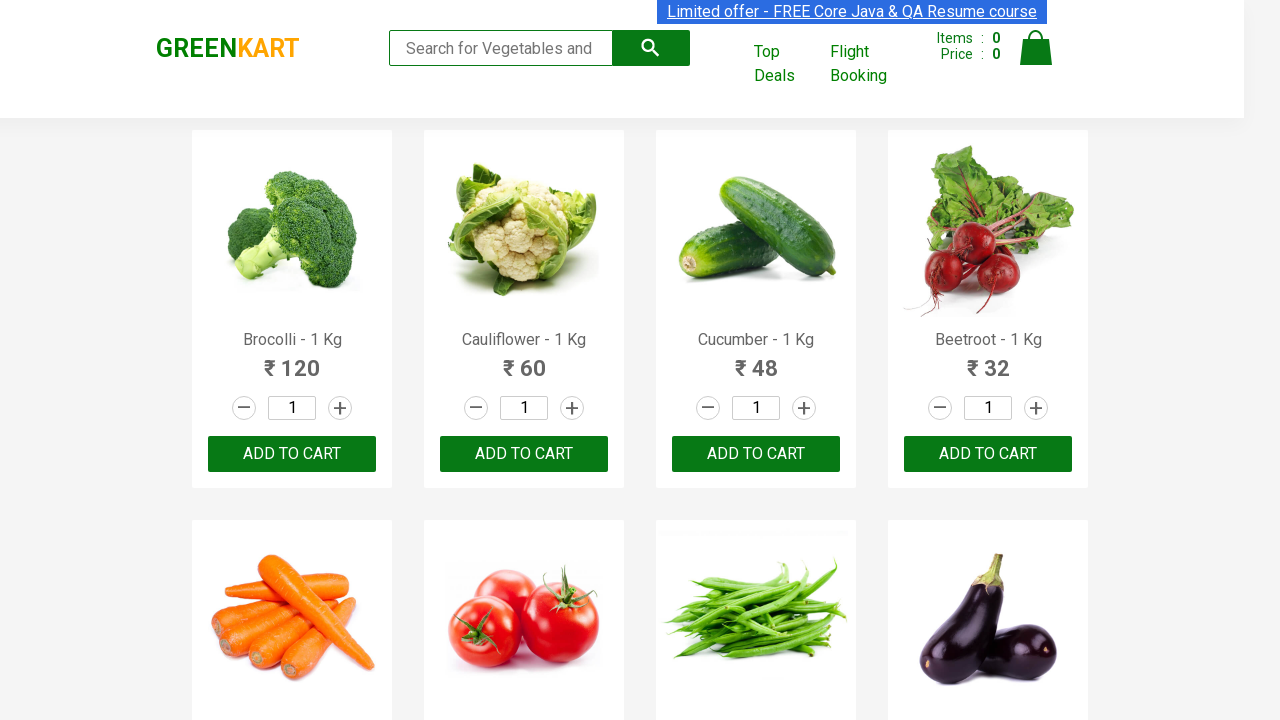

Clicked 'Add to Cart' button for 'Brocolli' at (292, 454) on xpath=//div[@class='product-action']/button >> nth=0
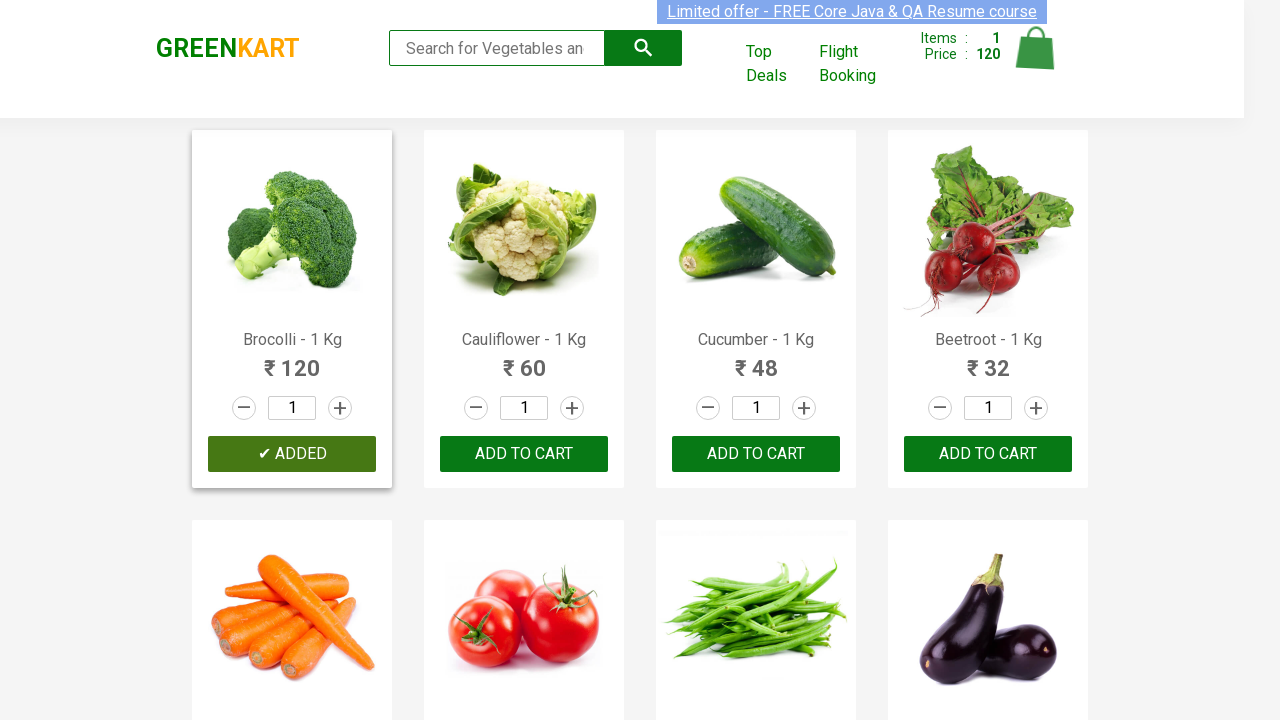

Extracted product text: Cauliflower - 1 Kg
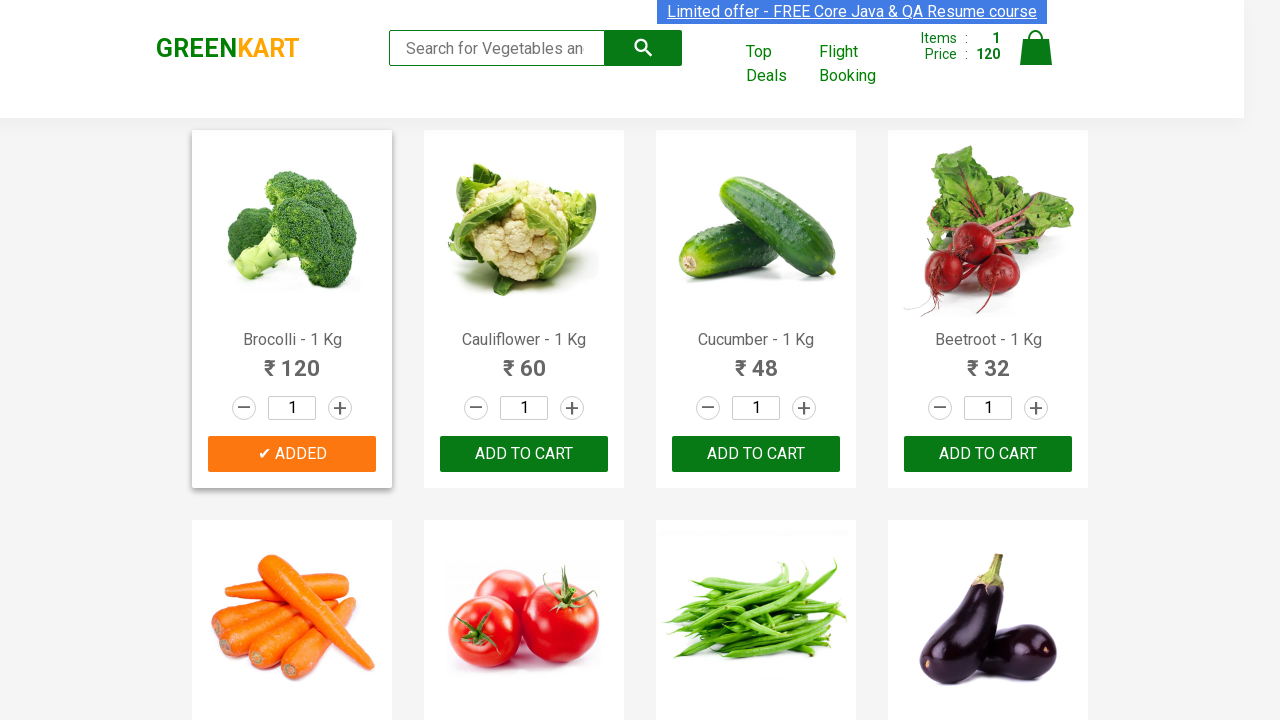

Extracted product text: Cucumber - 1 Kg
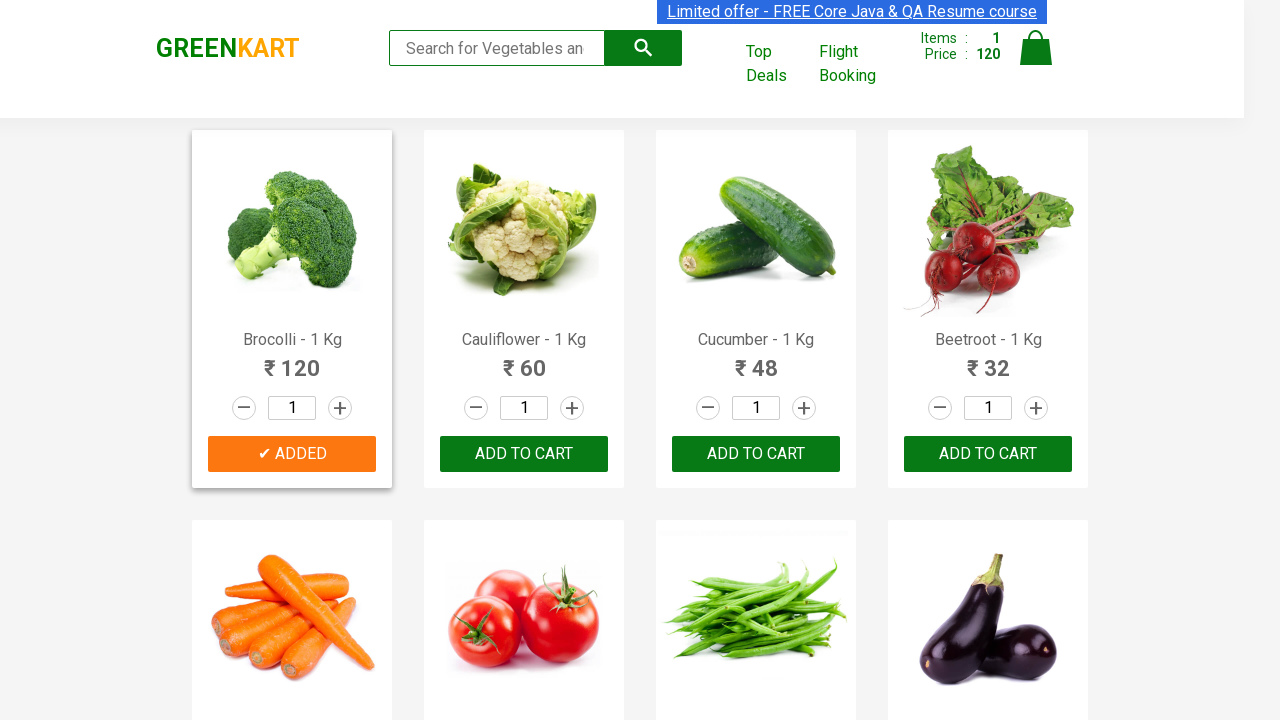

Found matching item 'Cucumber' - adding to cart (item 2 of 3)
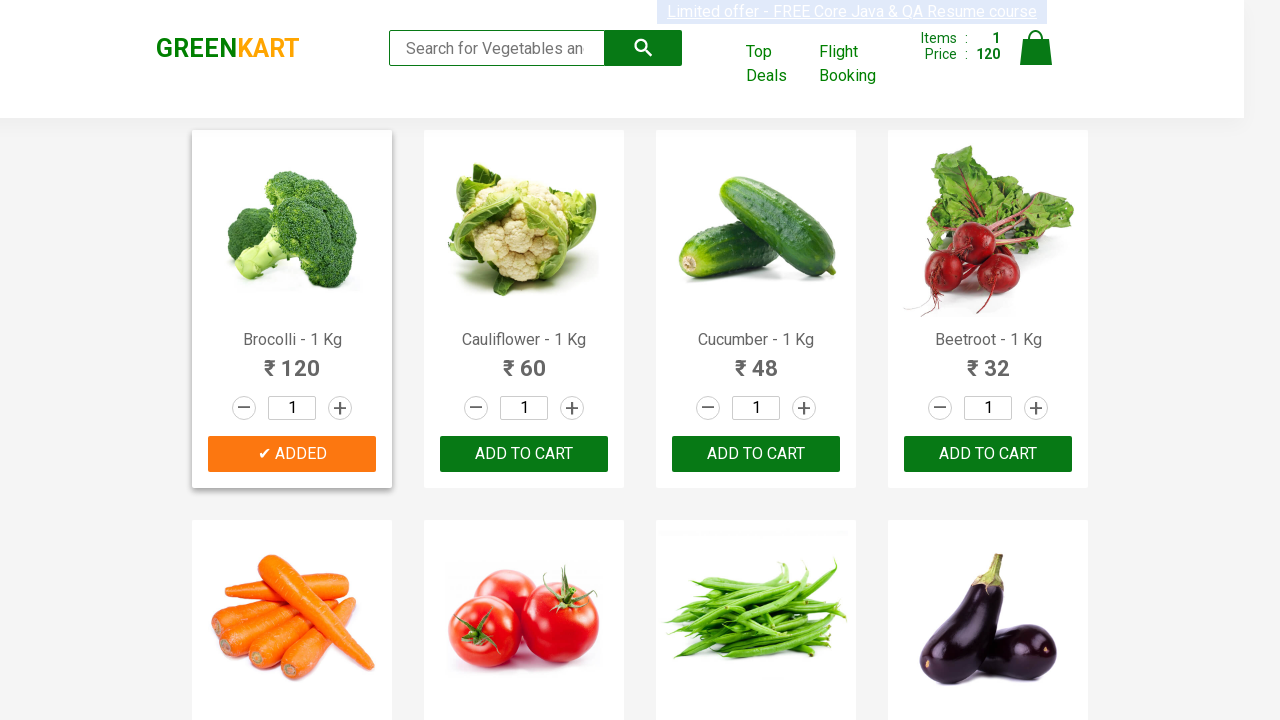

Clicked 'Add to Cart' button for 'Cucumber' at (756, 454) on xpath=//div[@class='product-action']/button >> nth=2
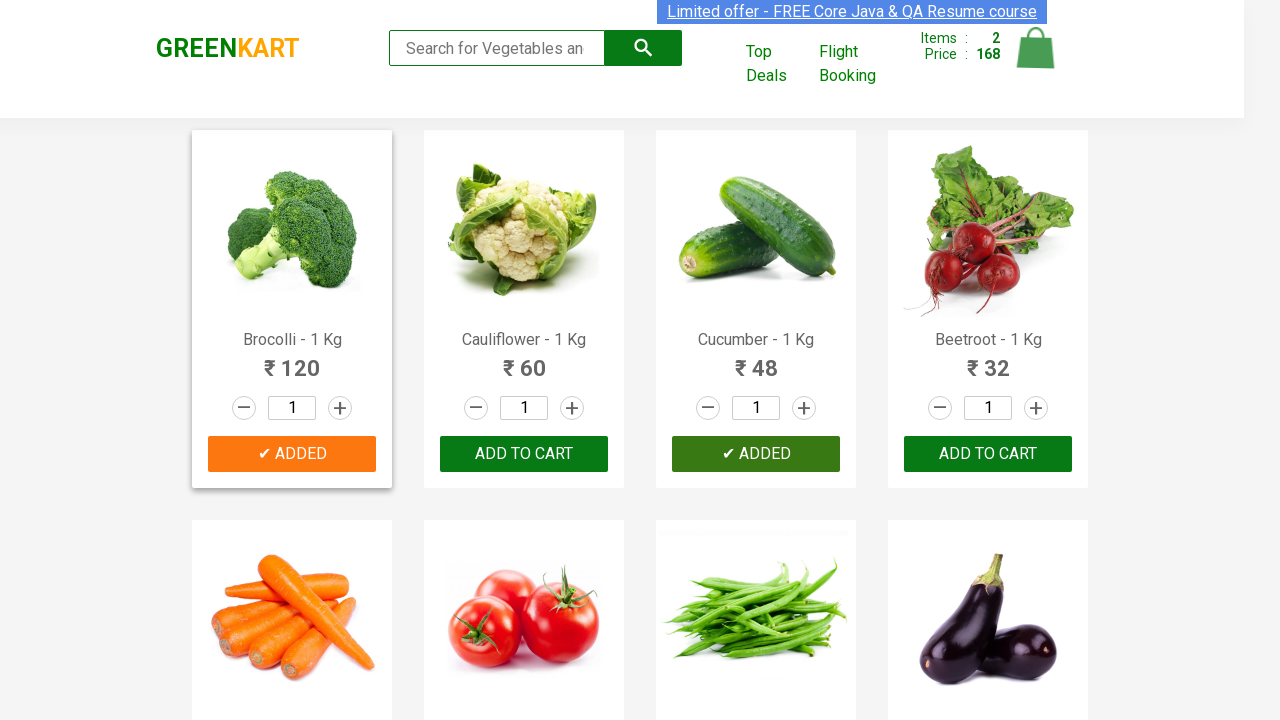

Extracted product text: Beetroot - 1 Kg
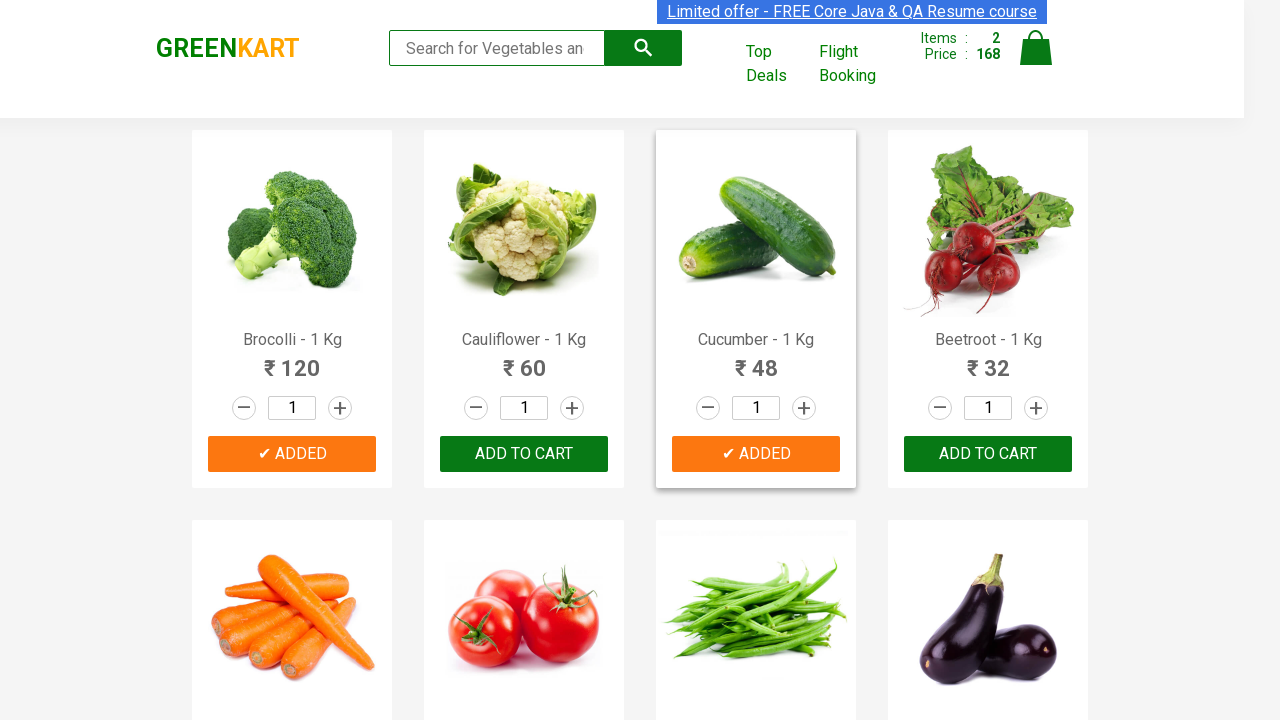

Found matching item 'Beetroot' - adding to cart (item 3 of 3)
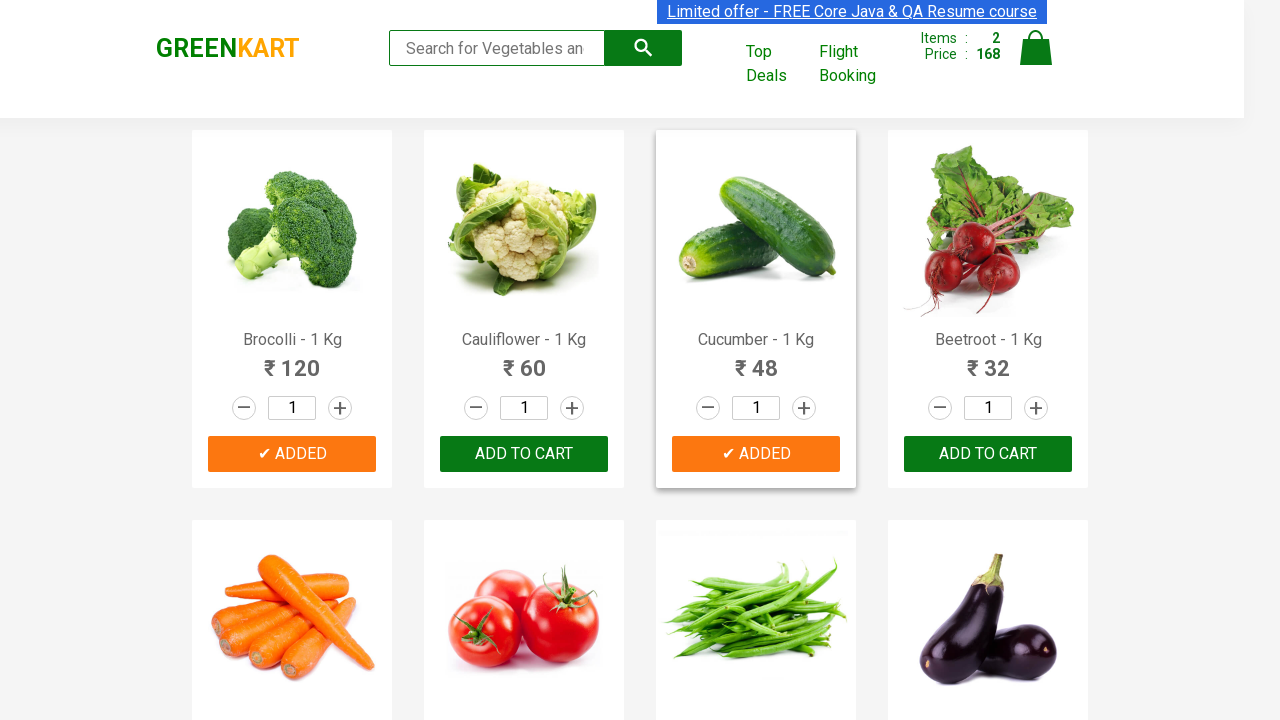

Clicked 'Add to Cart' button for 'Beetroot' at (988, 454) on xpath=//div[@class='product-action']/button >> nth=3
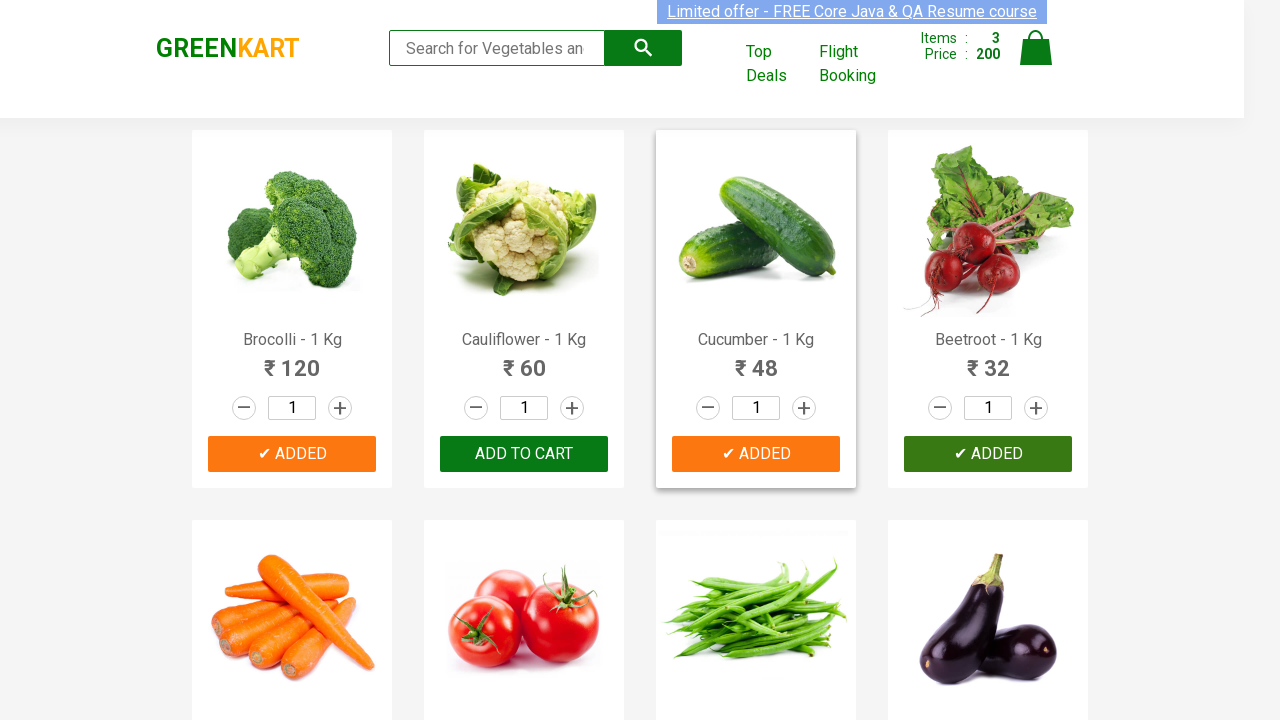

All required items have been added to cart - stopping iteration
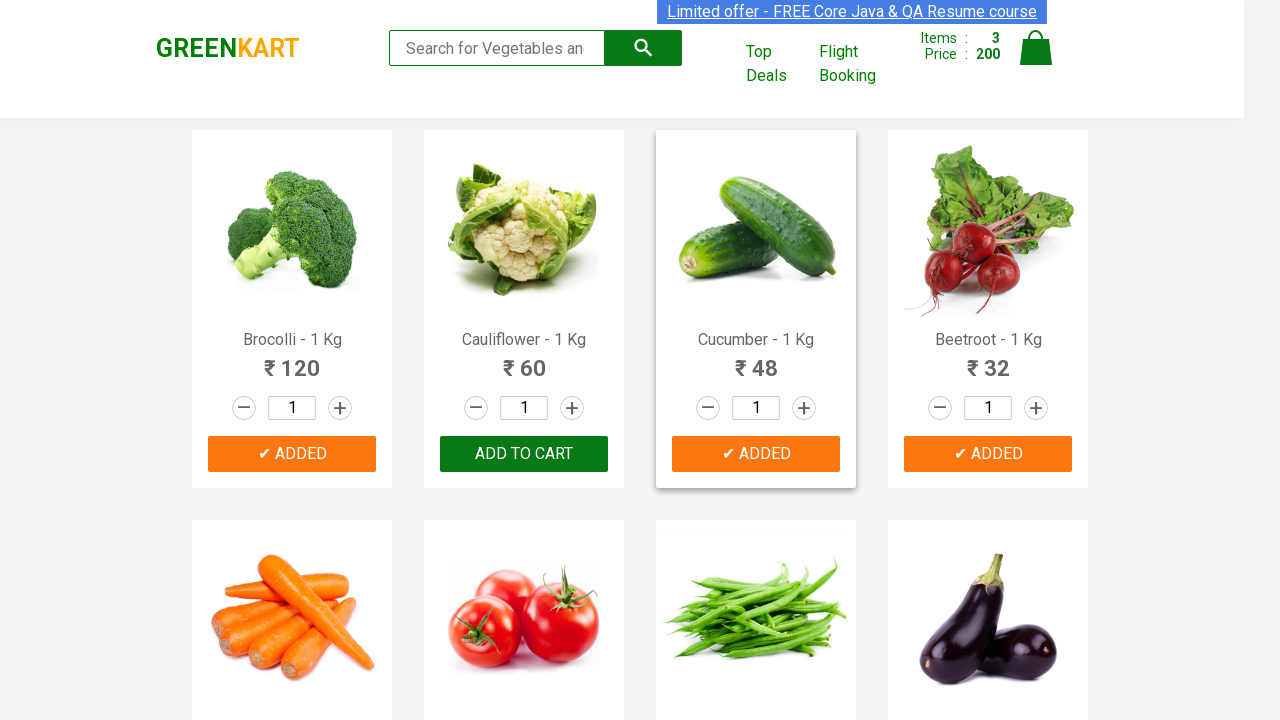

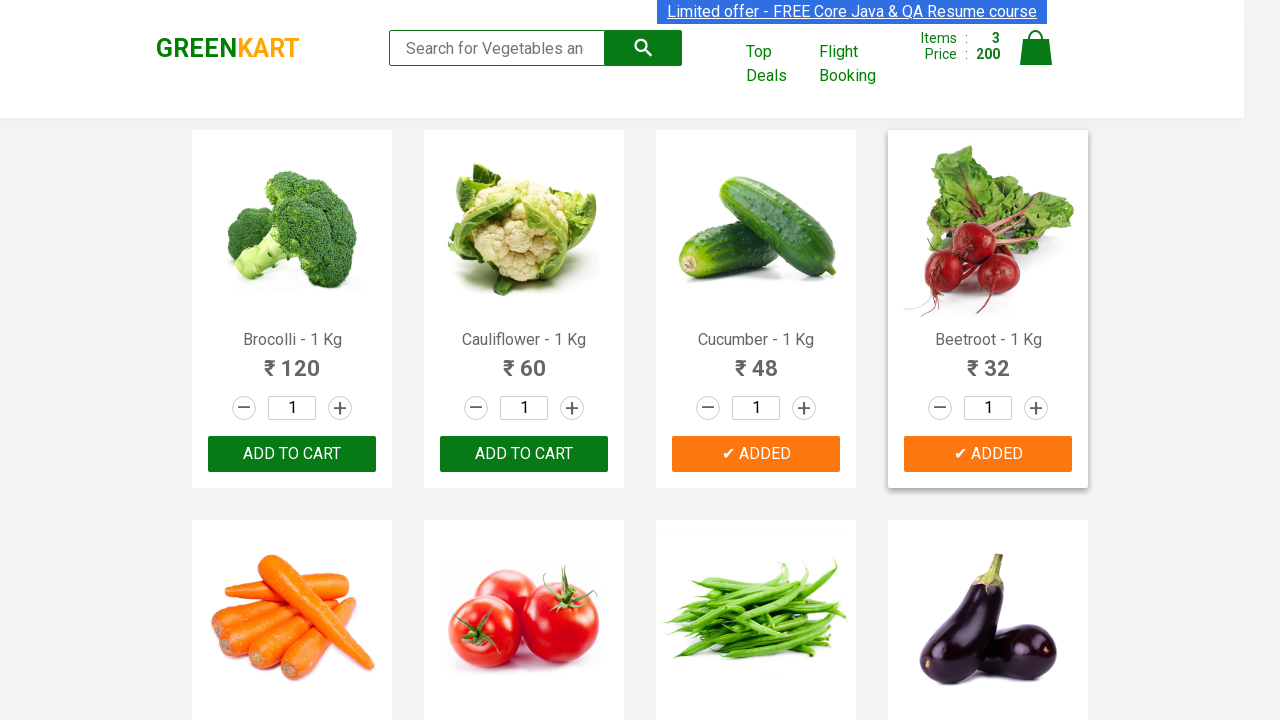